Verifies that the Sign Up link is displayed on the homepage

Starting URL: https://classic.freecrm.com/index.html

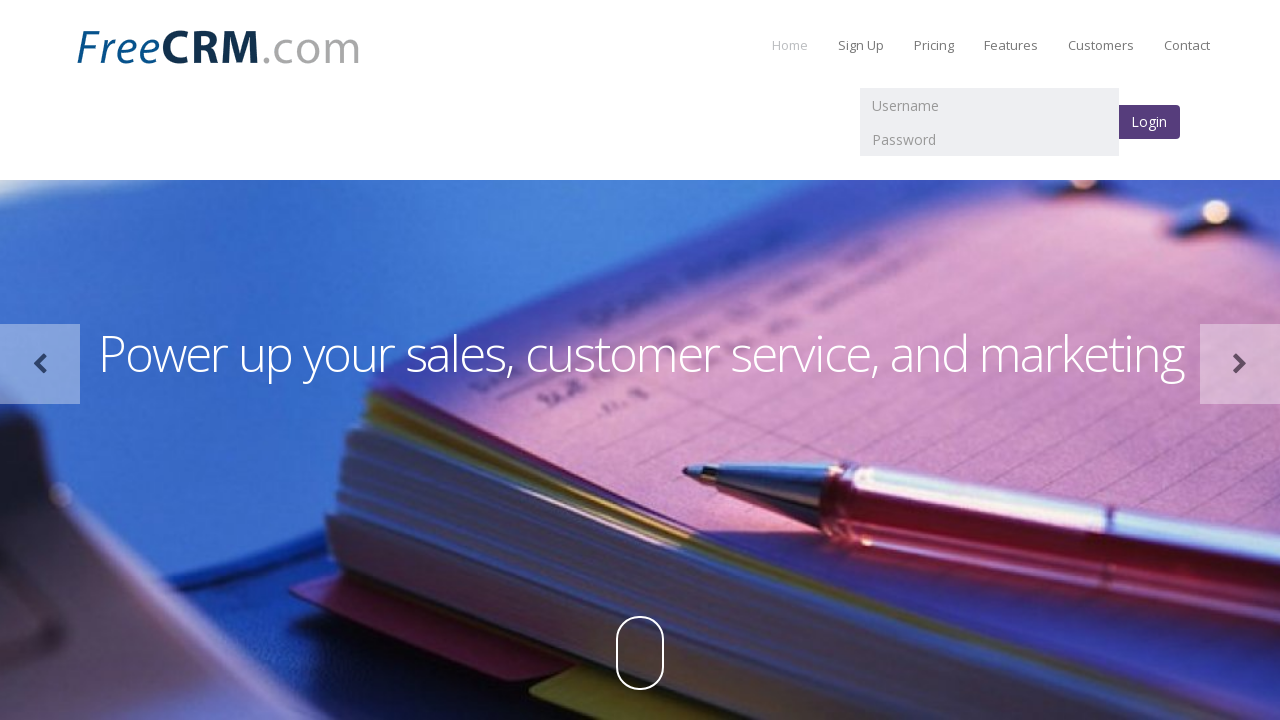

Navigated to https://classic.freecrm.com/index.html and waited for Sign Up link to be visible
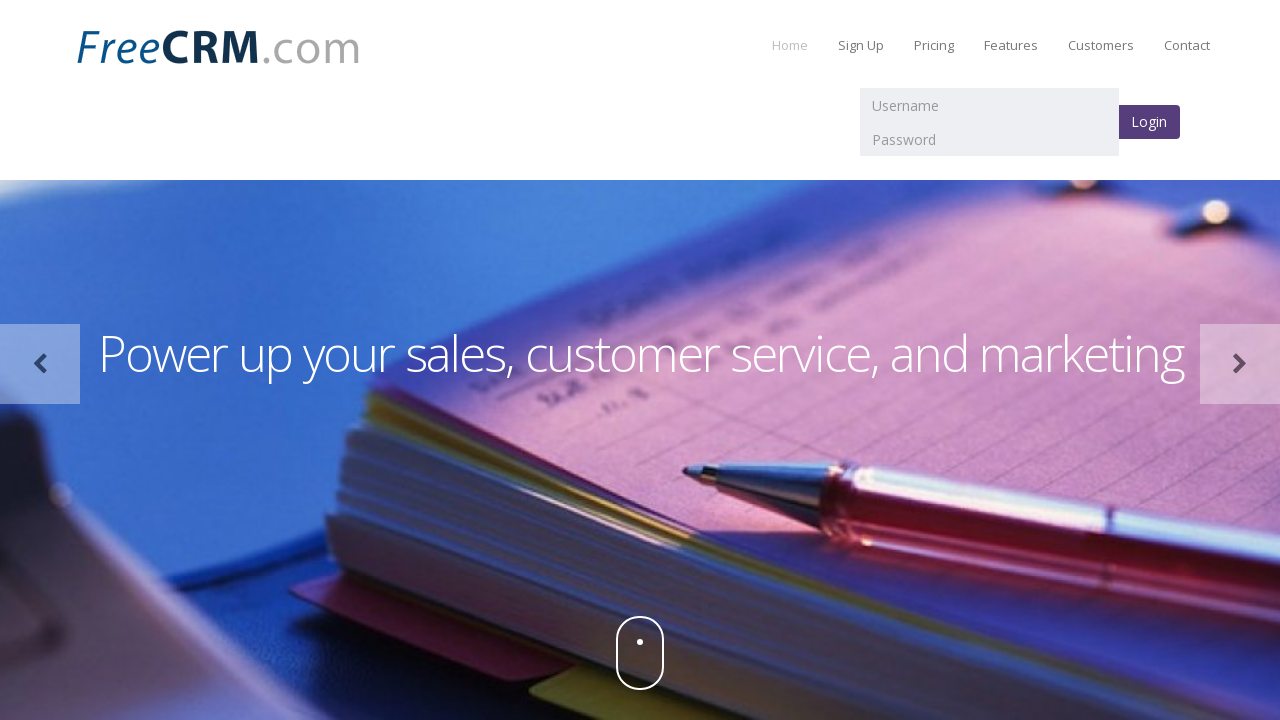

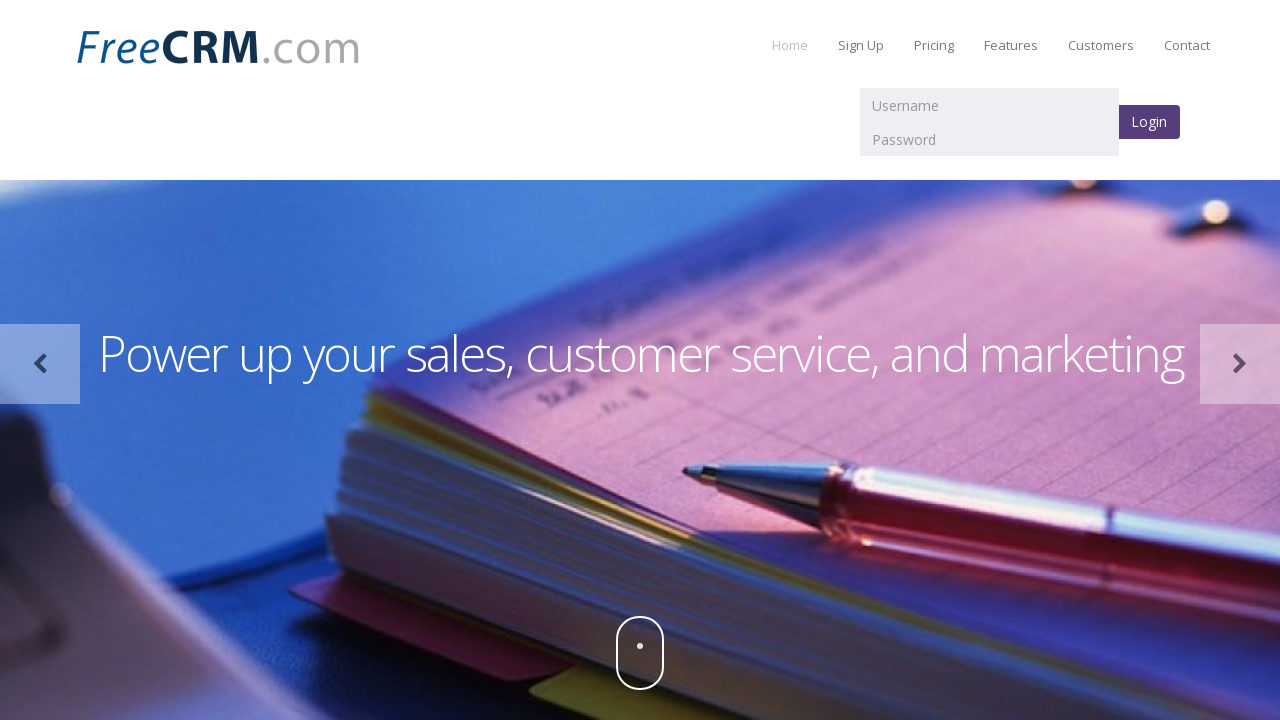